Tests that the todo counter displays the correct number of items

Starting URL: https://demo.playwright.dev/todomvc

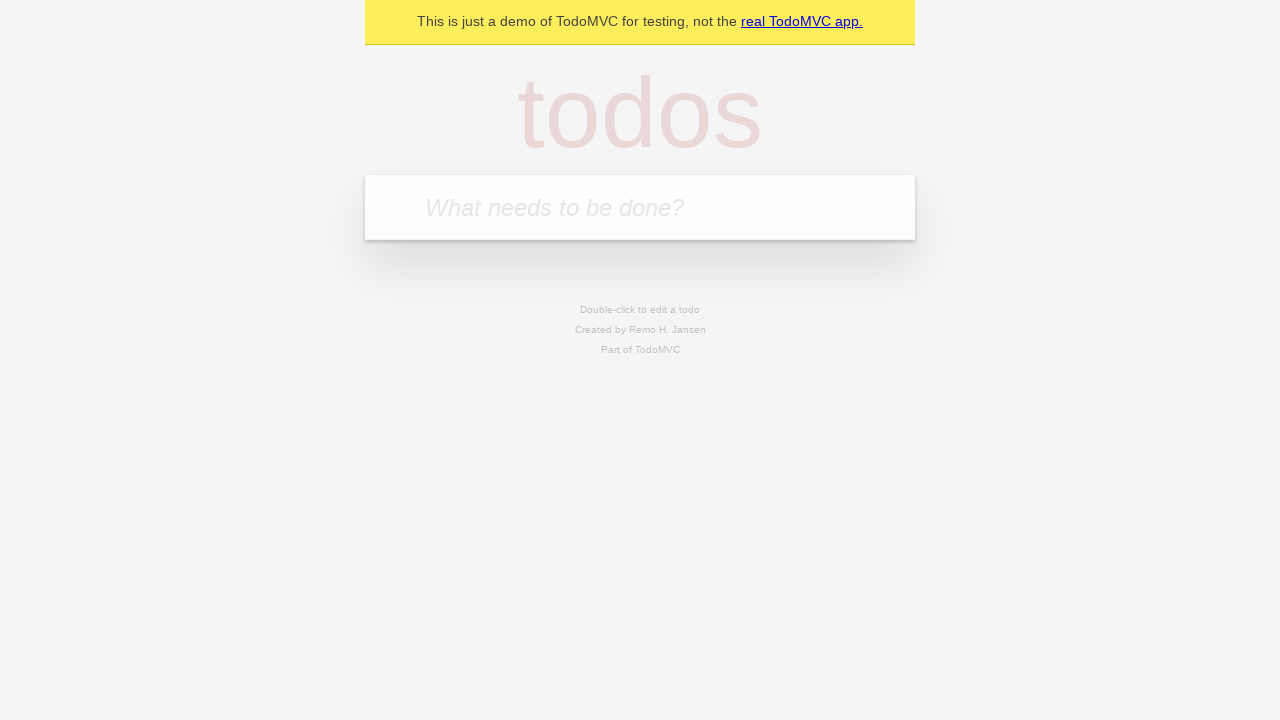

Located the 'What needs to be done?' input field
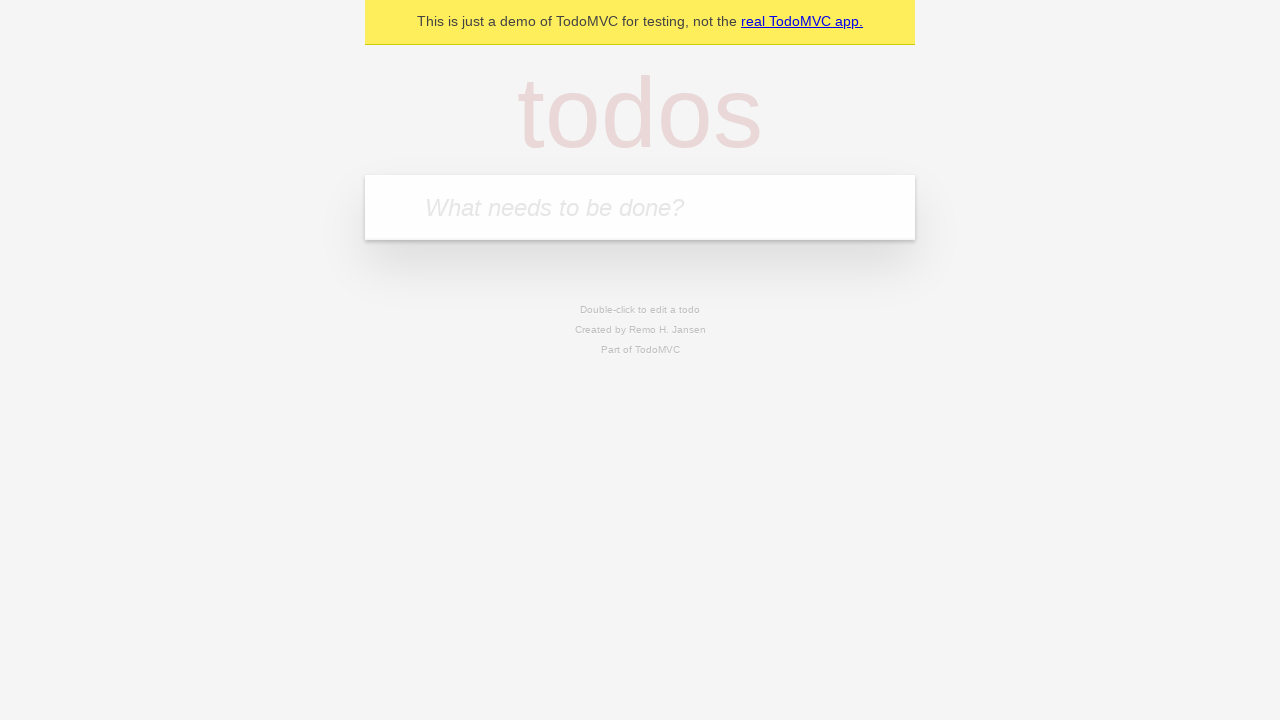

Located the todo counter element
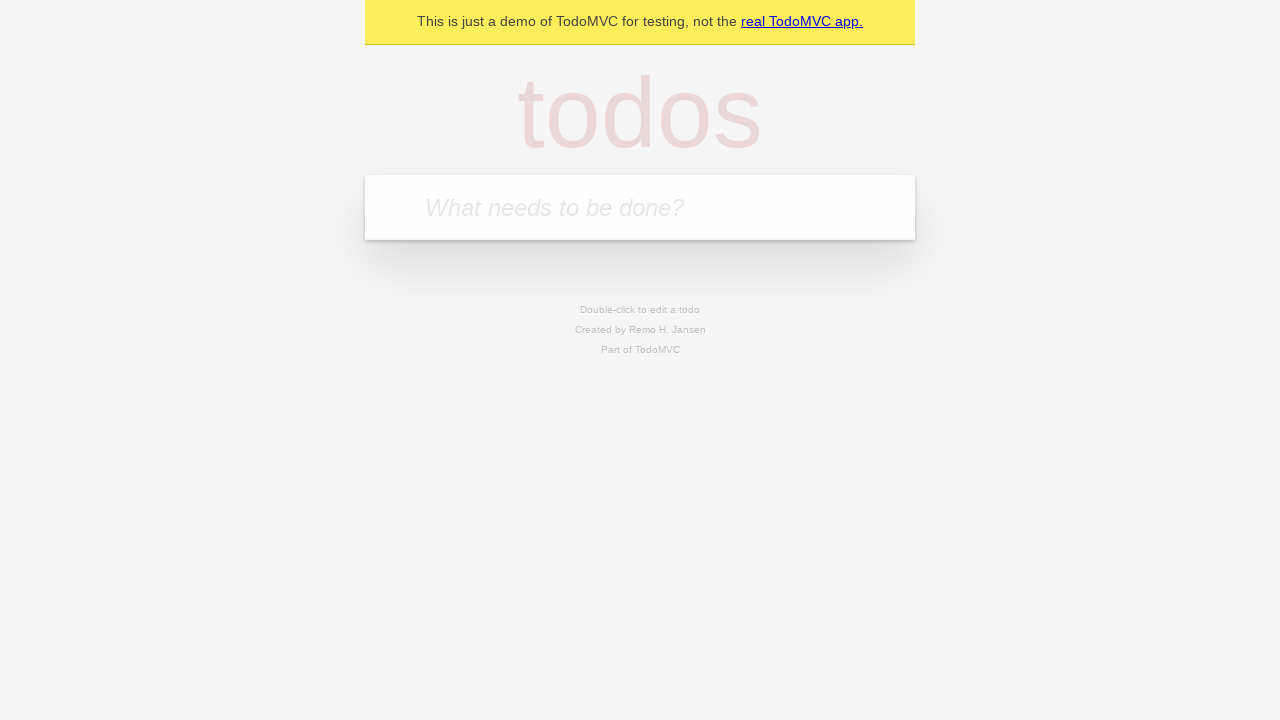

Filled input field with first todo item: 'buy some cheese' on internal:attr=[placeholder="What needs to be done?"i]
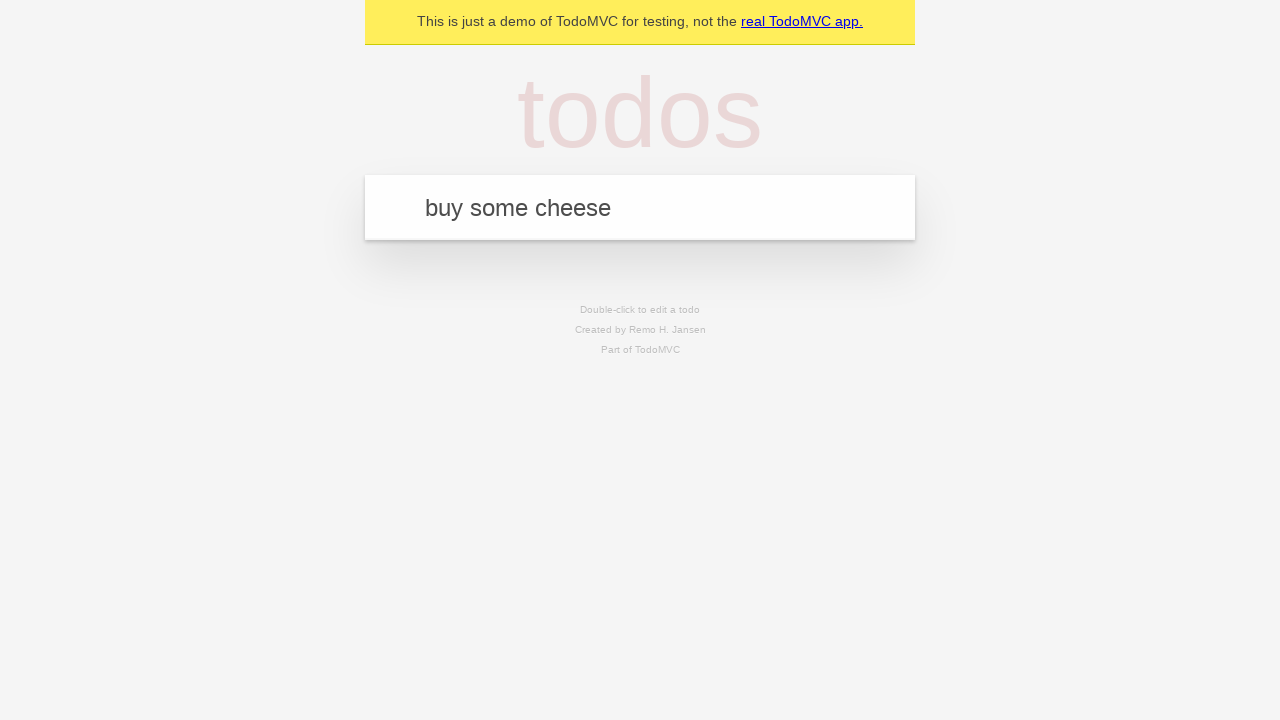

Pressed Enter to add first todo item on internal:attr=[placeholder="What needs to be done?"i]
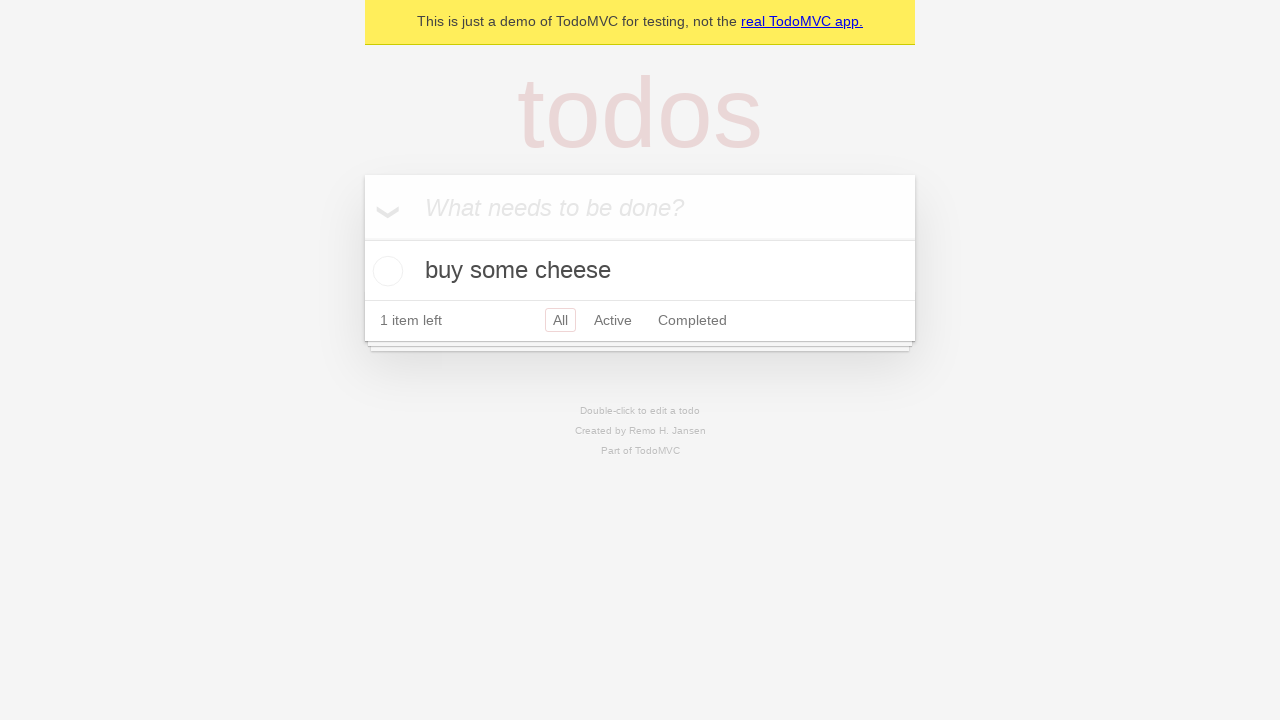

Verified todo counter displays '1'
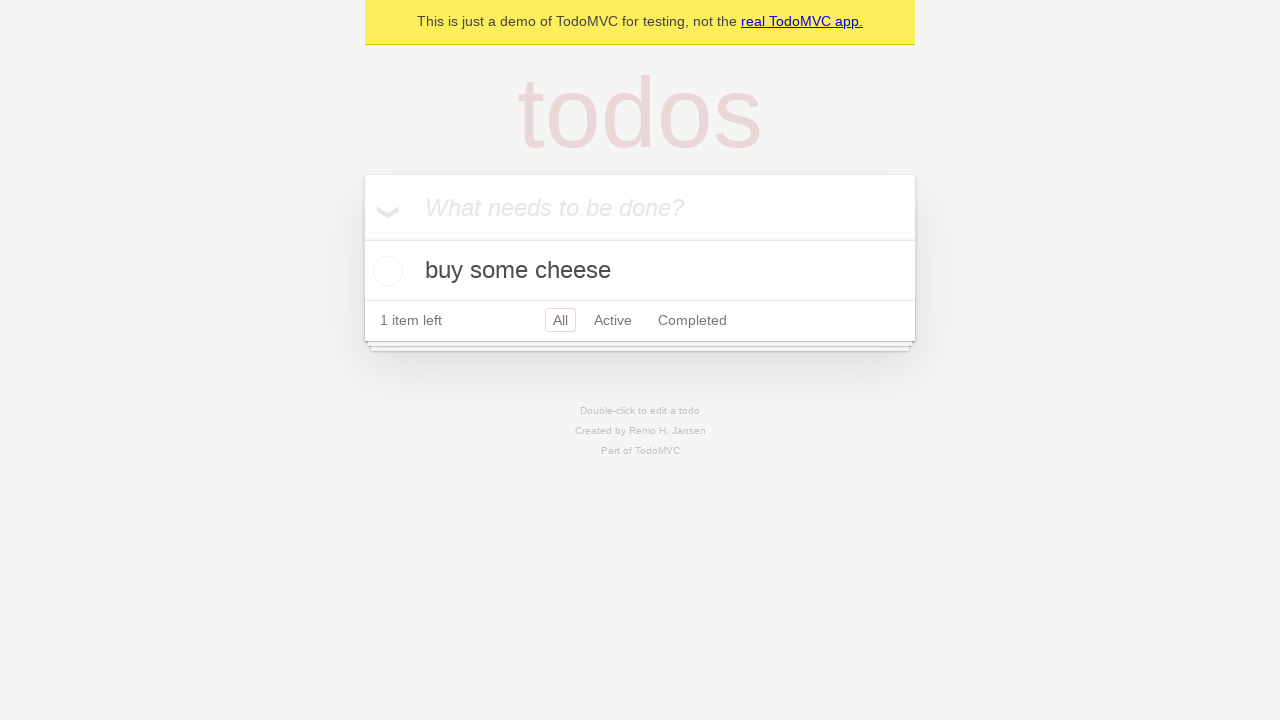

Filled input field with second todo item: 'feed the cat' on internal:attr=[placeholder="What needs to be done?"i]
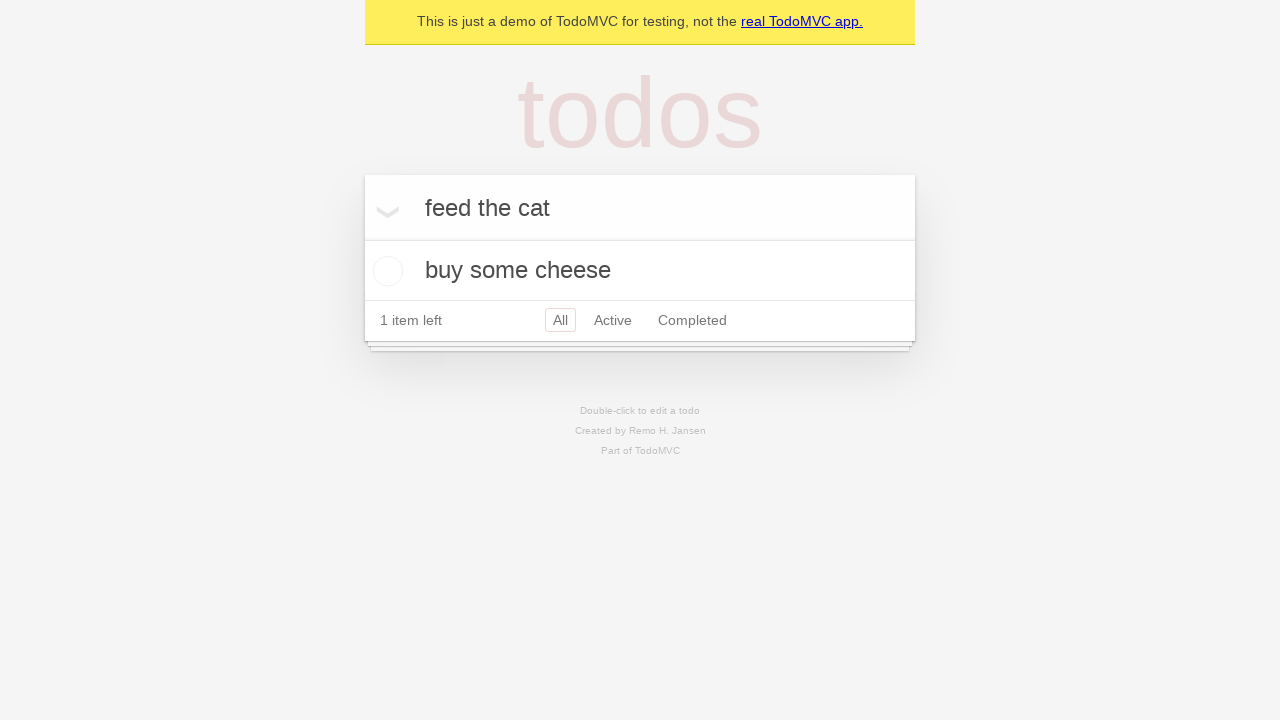

Pressed Enter to add second todo item on internal:attr=[placeholder="What needs to be done?"i]
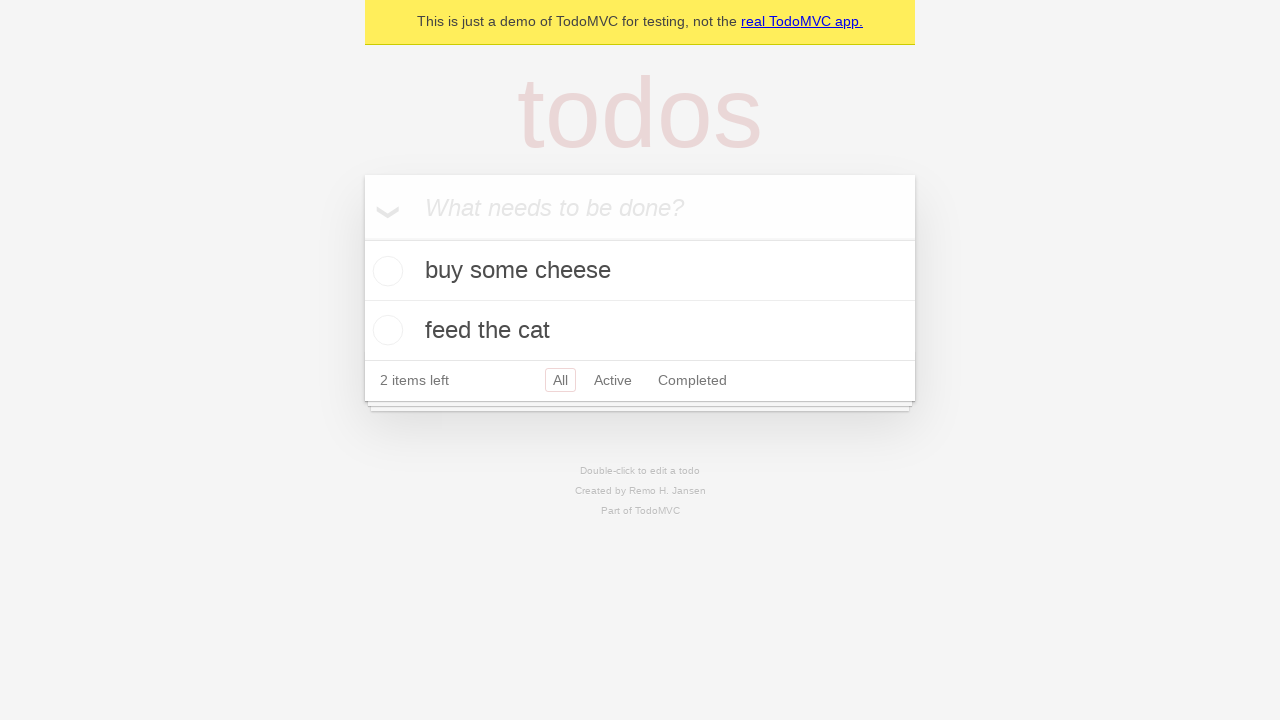

Verified todo counter displays '2'
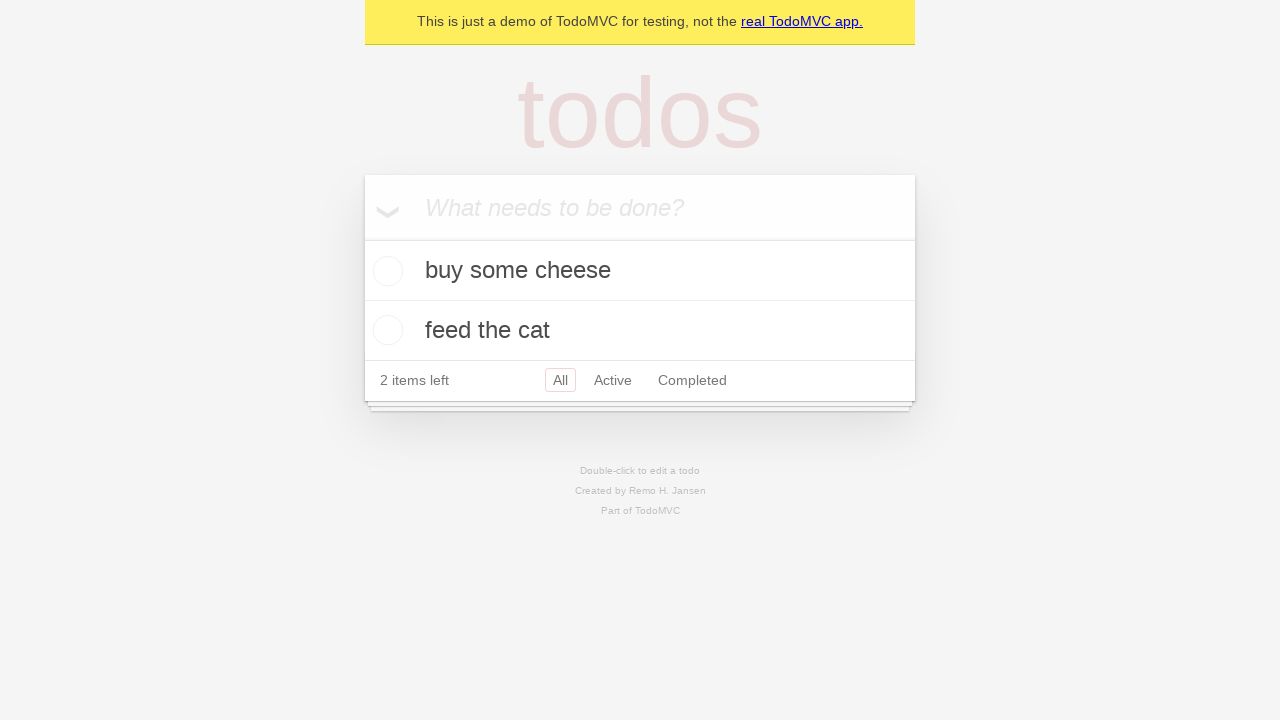

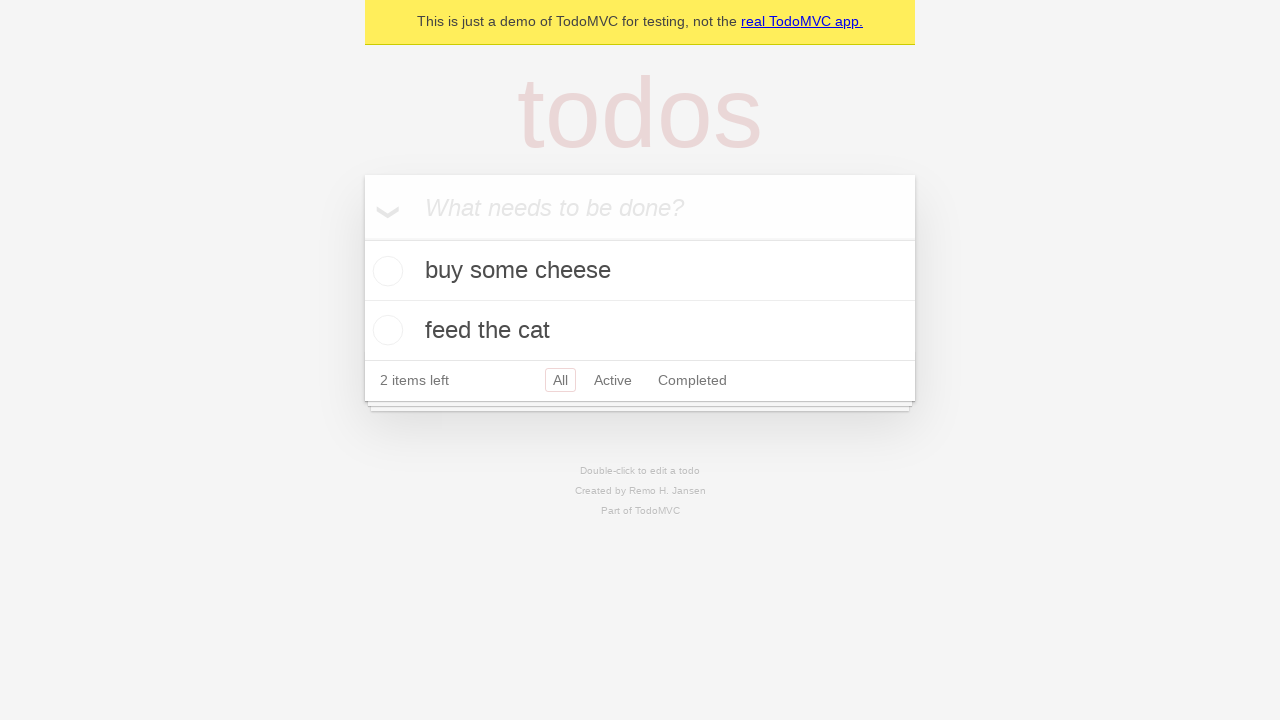